Tests radio button interaction by clicking the male radio button and then the female radio button

Starting URL: https://artoftesting.com/samplesiteforselenium

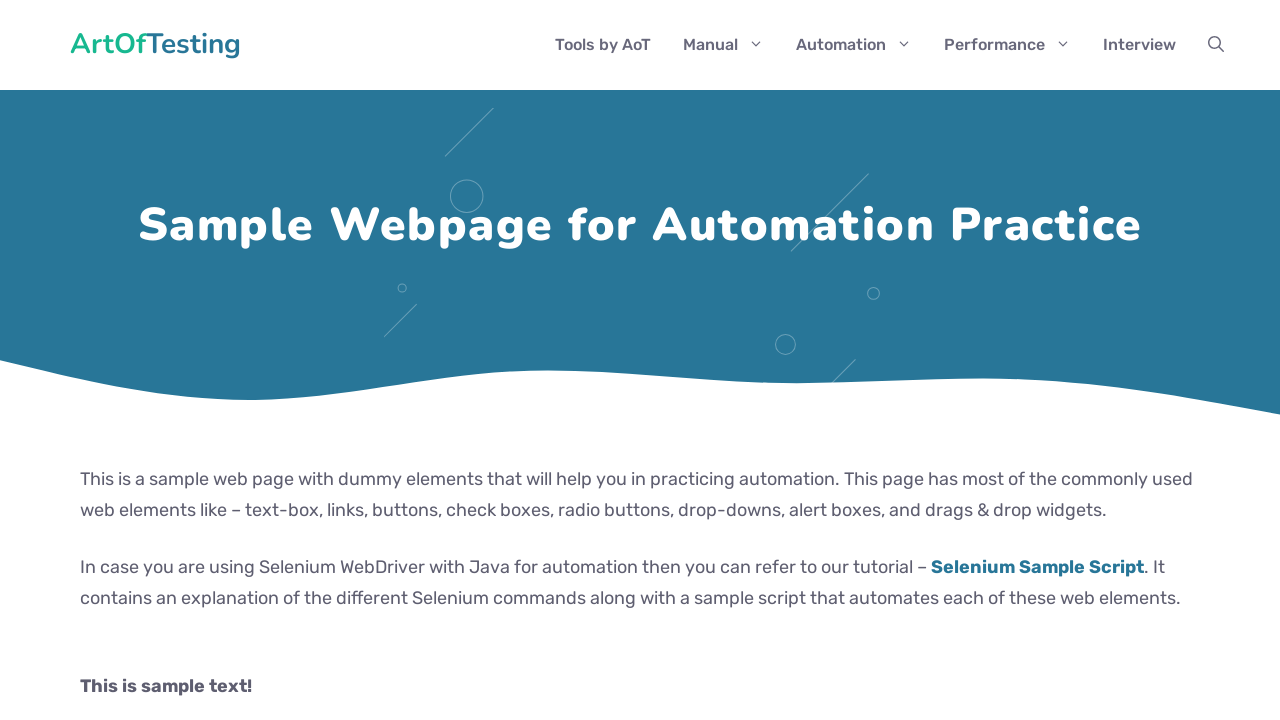

Clicked the male radio button at (86, 360) on #male
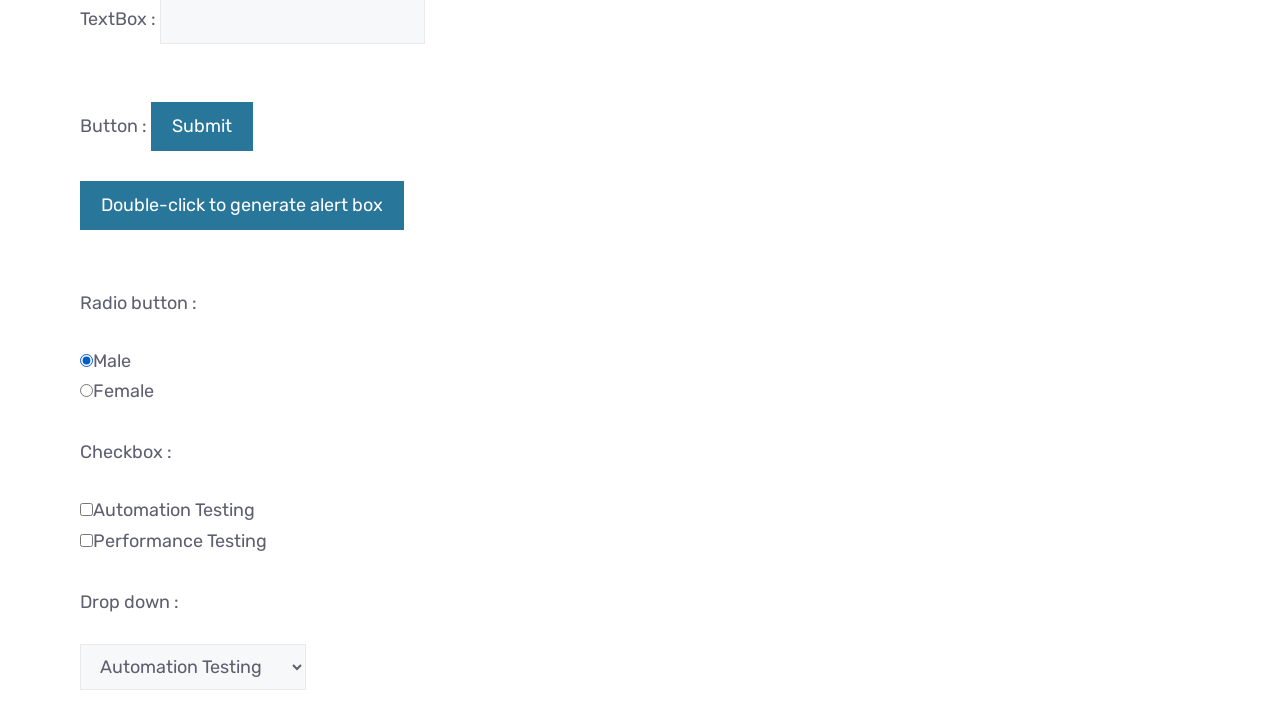

Clicked the female radio button at (86, 391) on #female
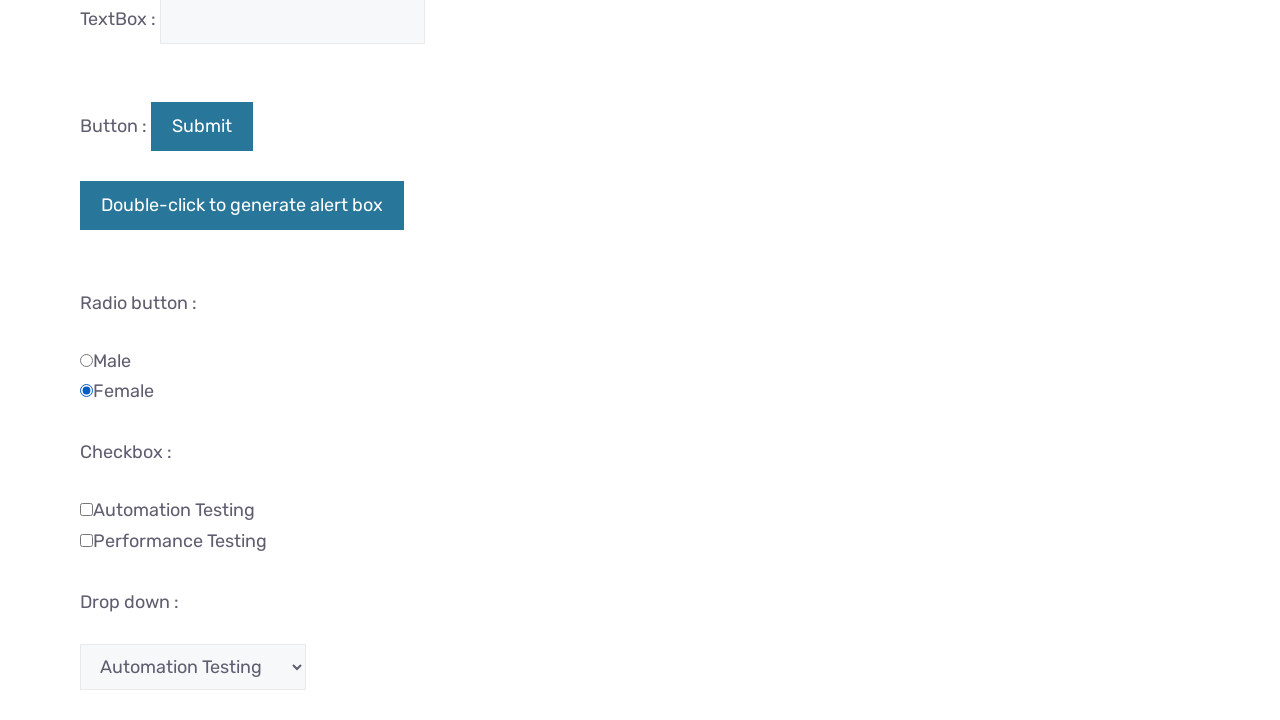

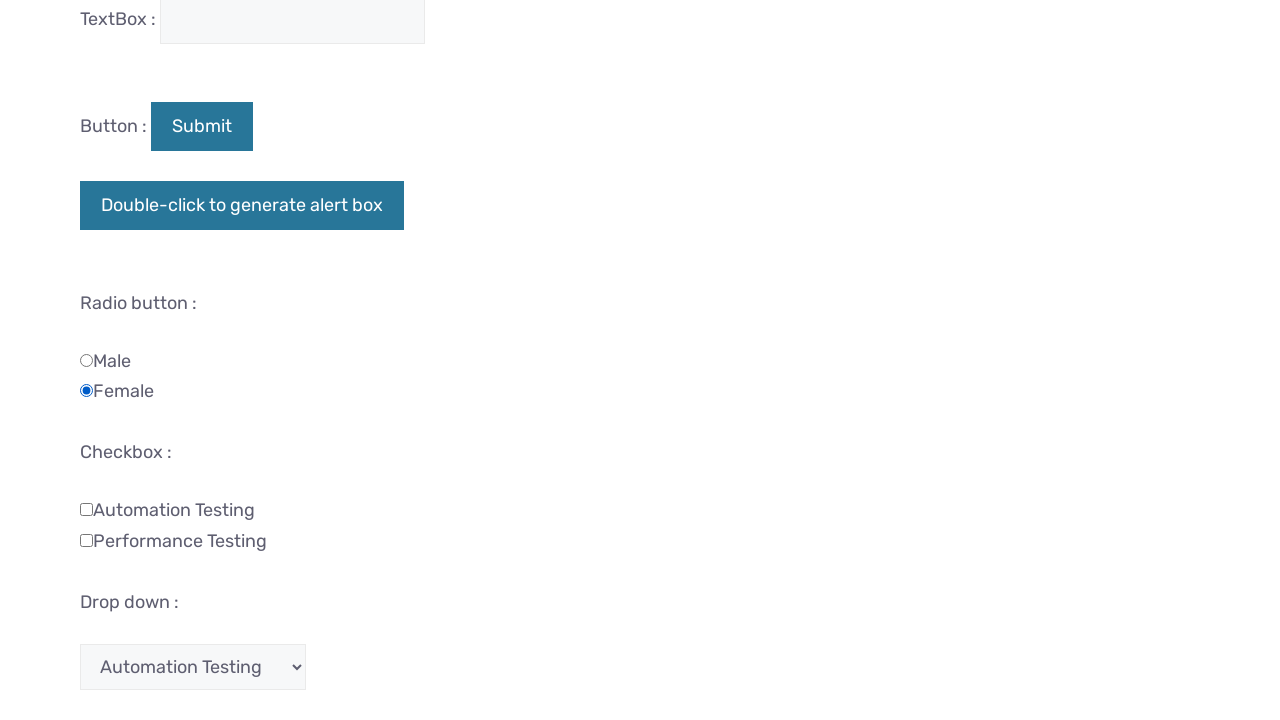